Tests drag and drop functionality by dragging an element onto a droppable target within an iframe on the jQuery UI demo page

Starting URL: https://jqueryui.com/droppable/

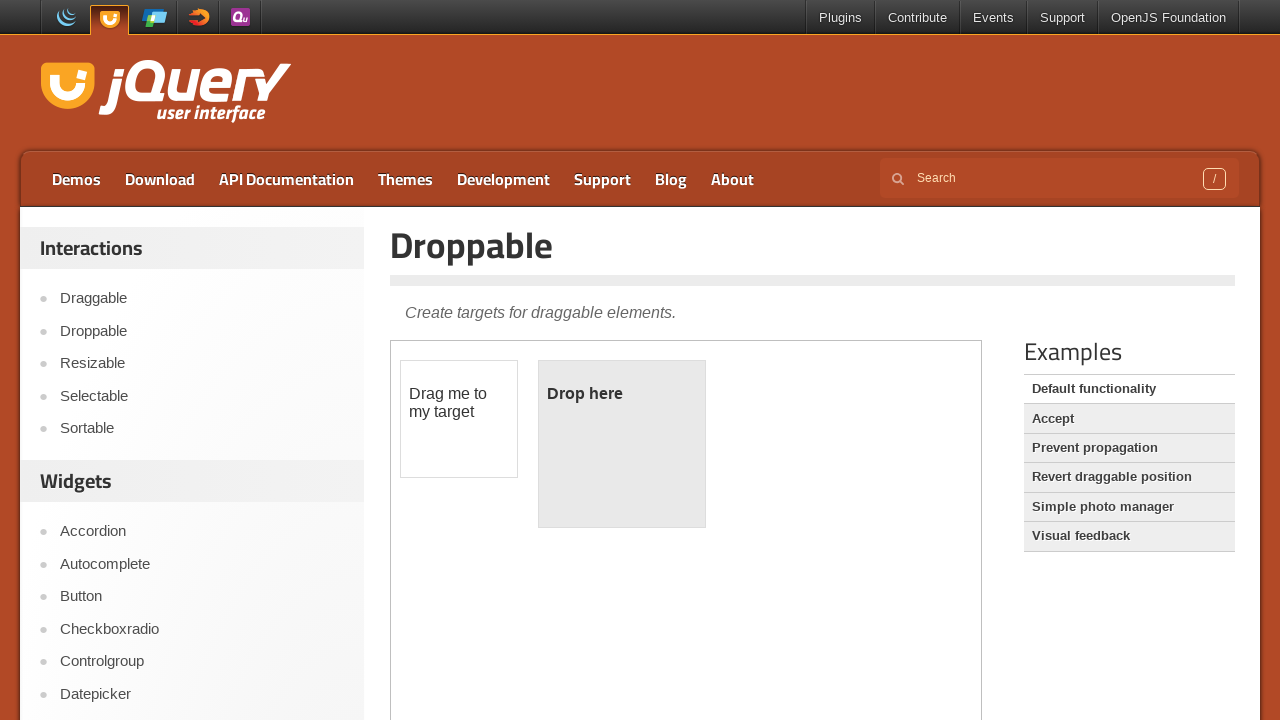

Navigated to jQuery UI droppable demo page
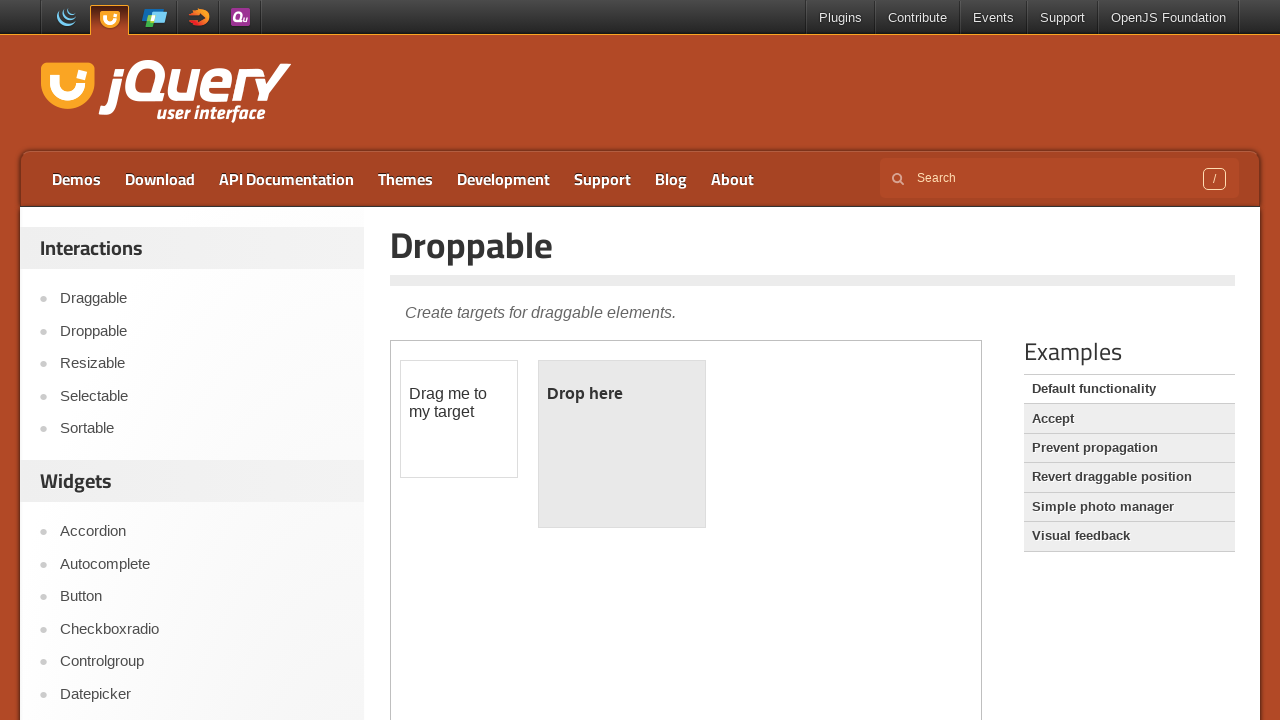

Located demo iframe
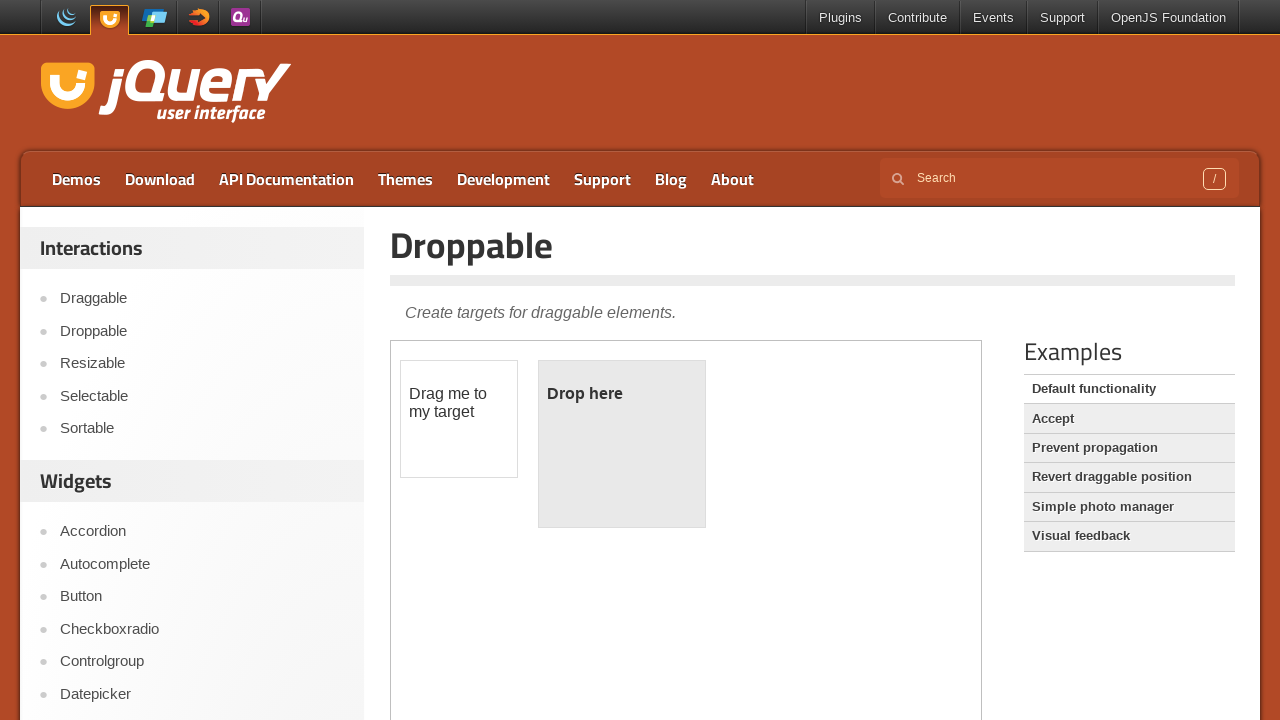

Located draggable element
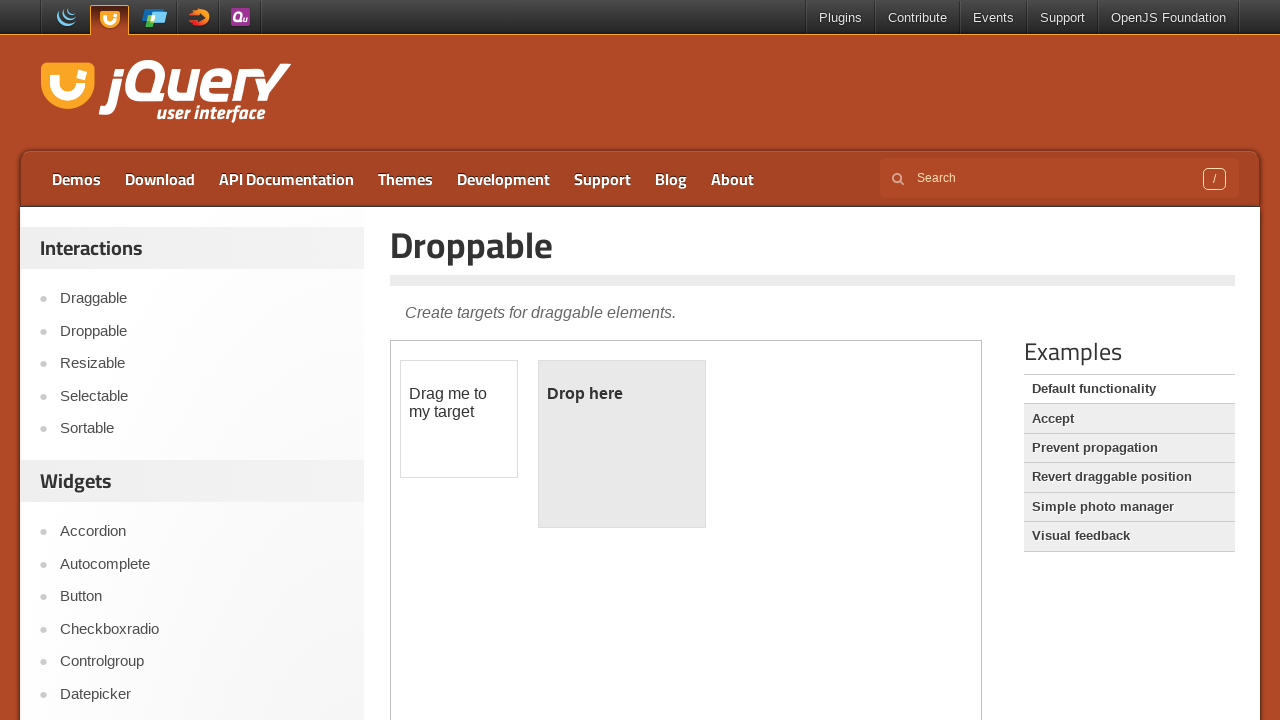

Located droppable target element
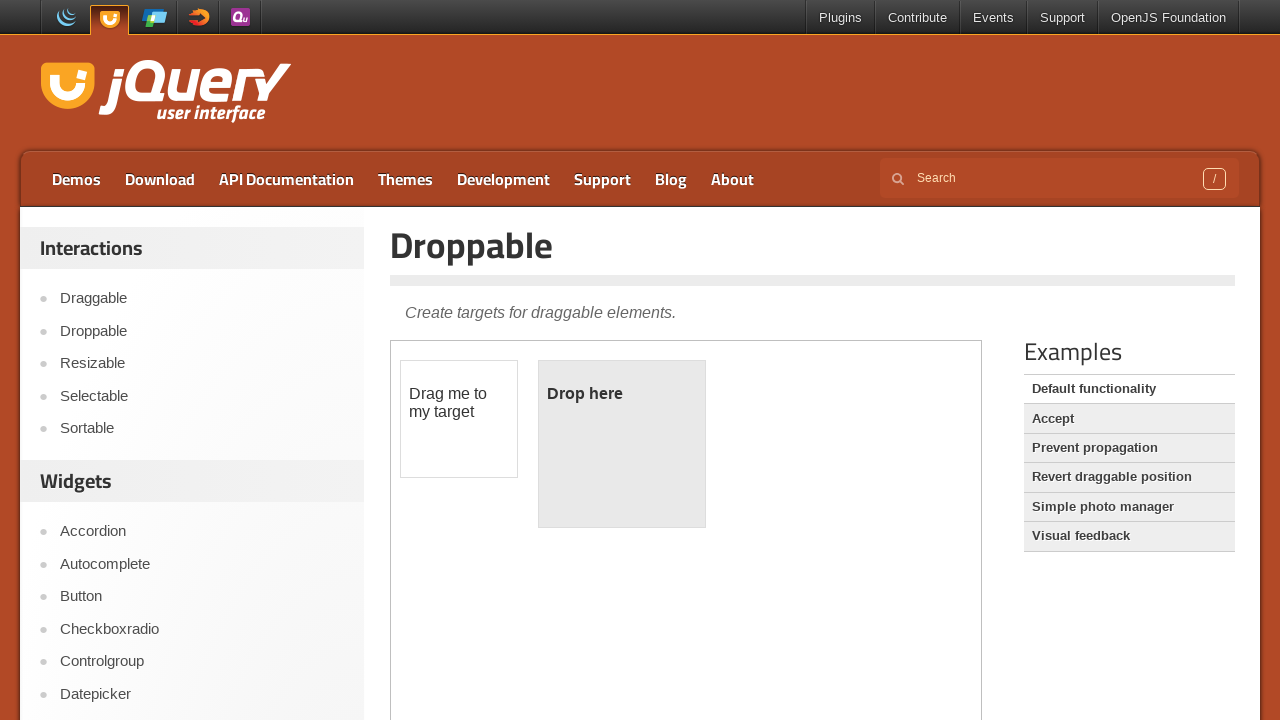

Dragged draggable element onto droppable target at (622, 444)
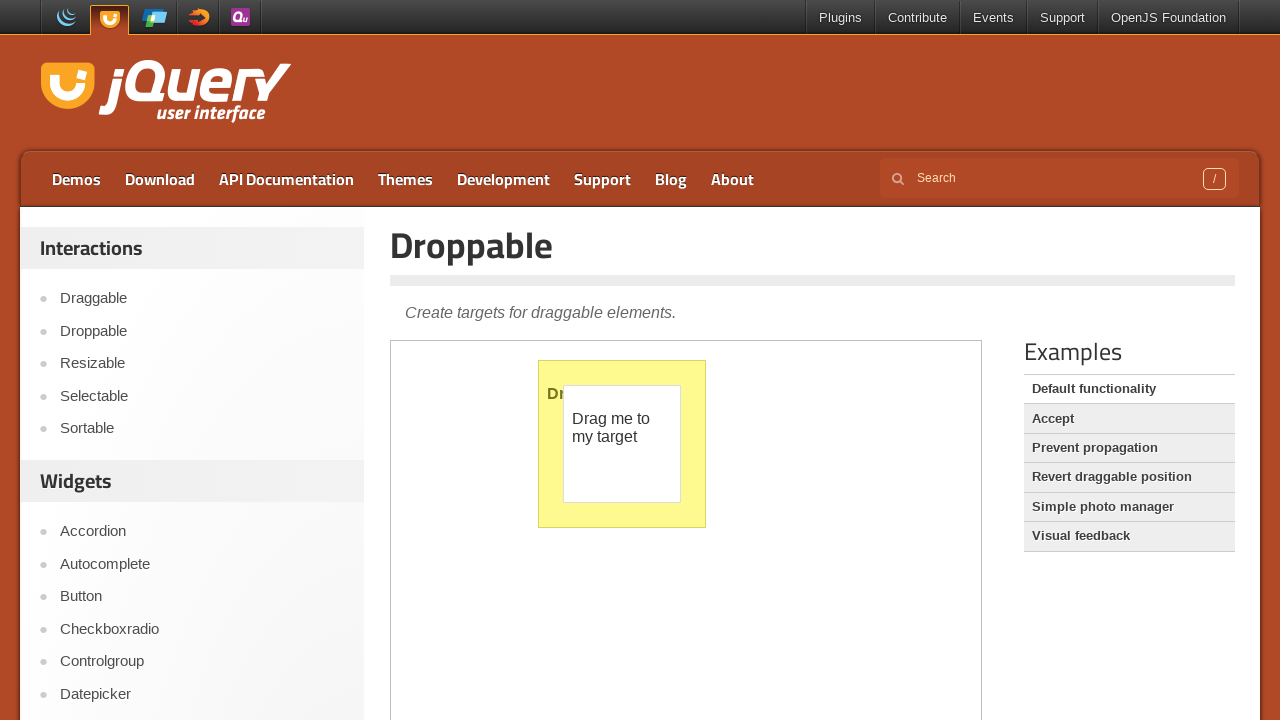

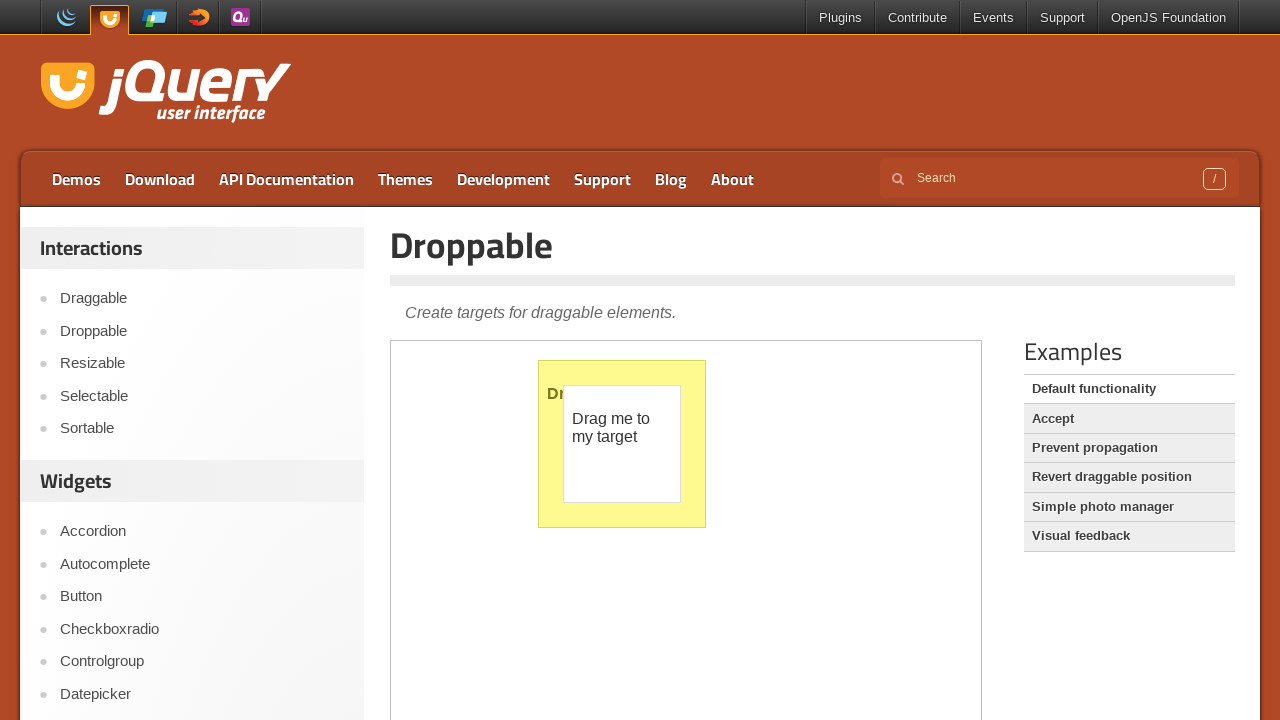